Tests selecting hobby checkboxes in a practice form

Starting URL: https://demoqa.com/automation-practice-form

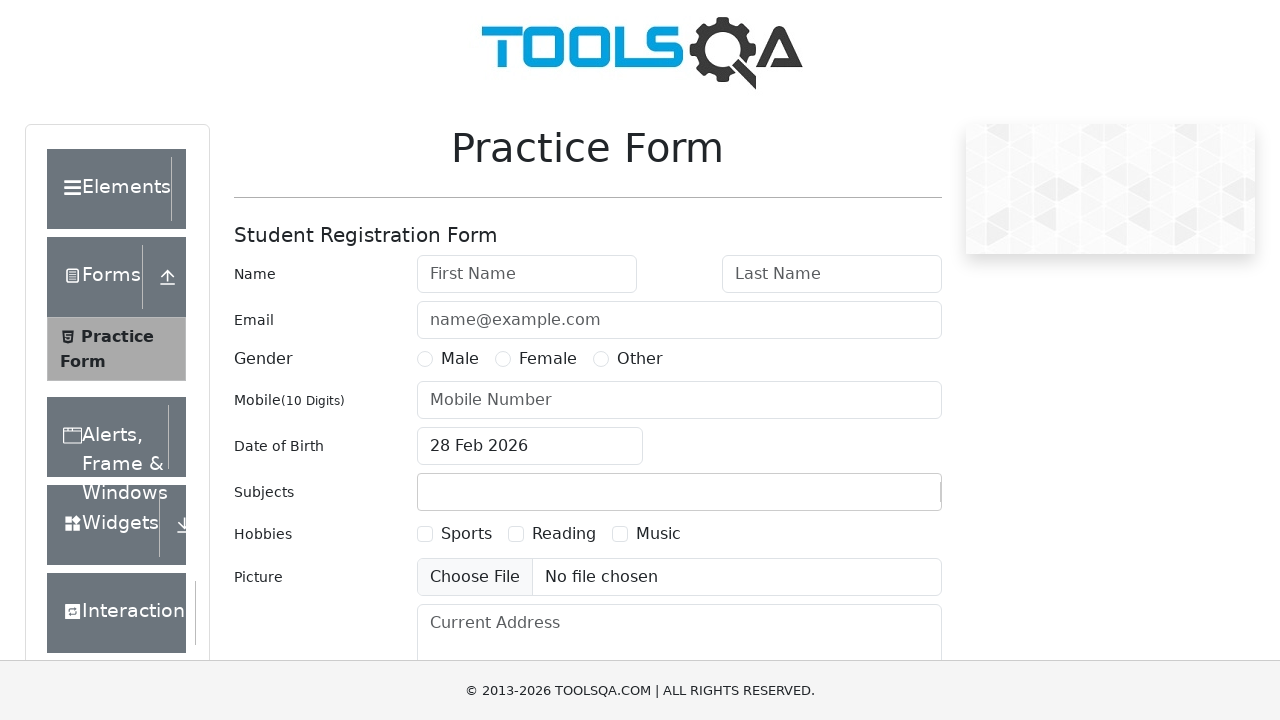

Clicked on Reading hobby checkbox at (564, 534) on label[for='hobbies-checkbox-2']
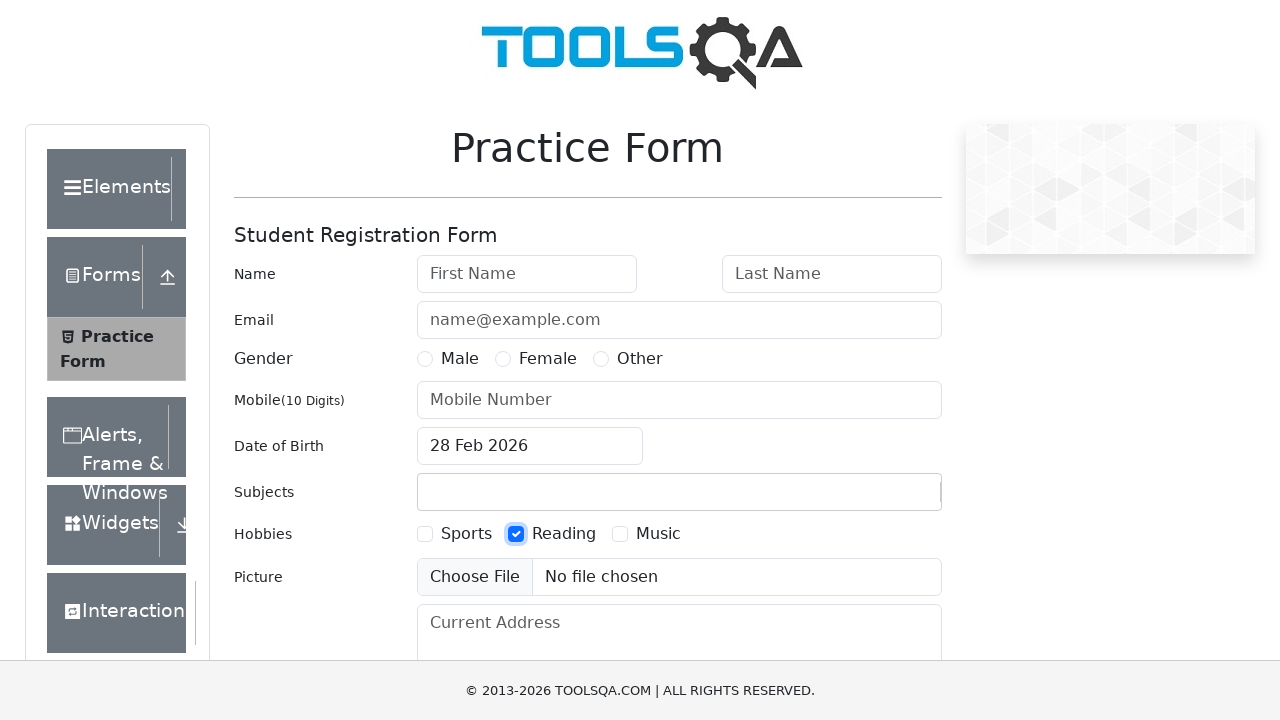

Clicked on Music hobby checkbox at (658, 534) on label[for='hobbies-checkbox-3']
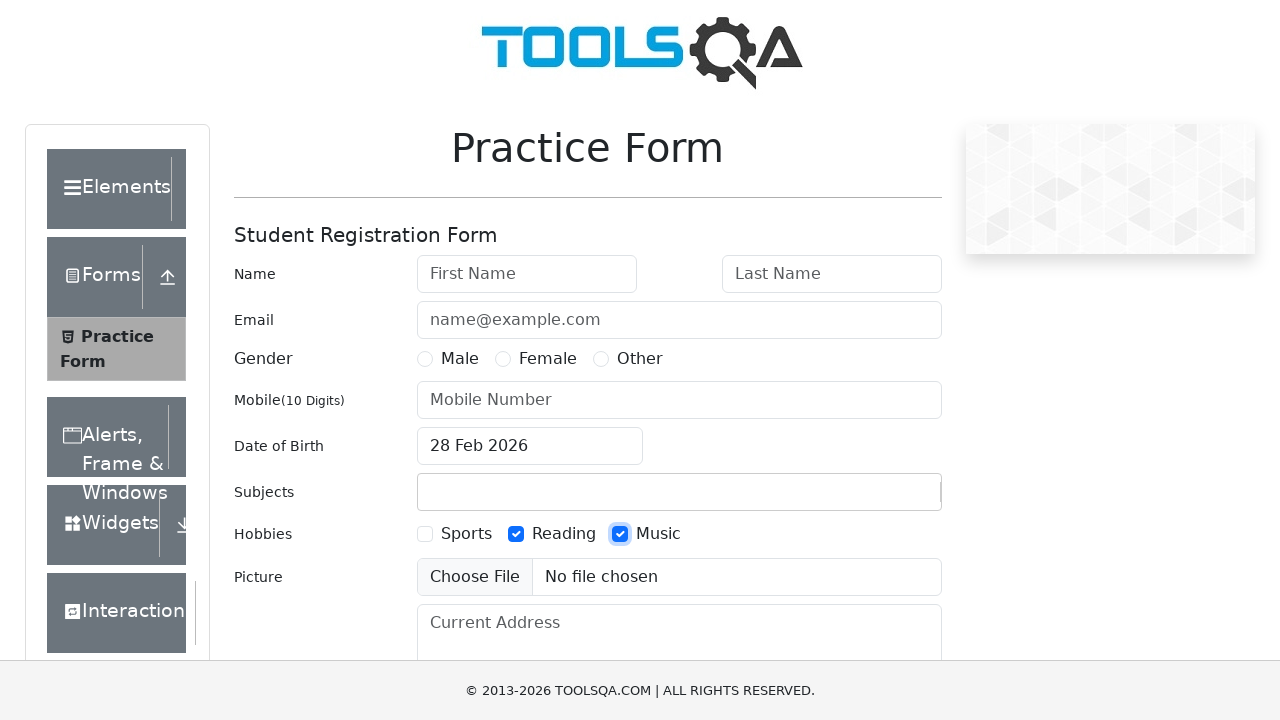

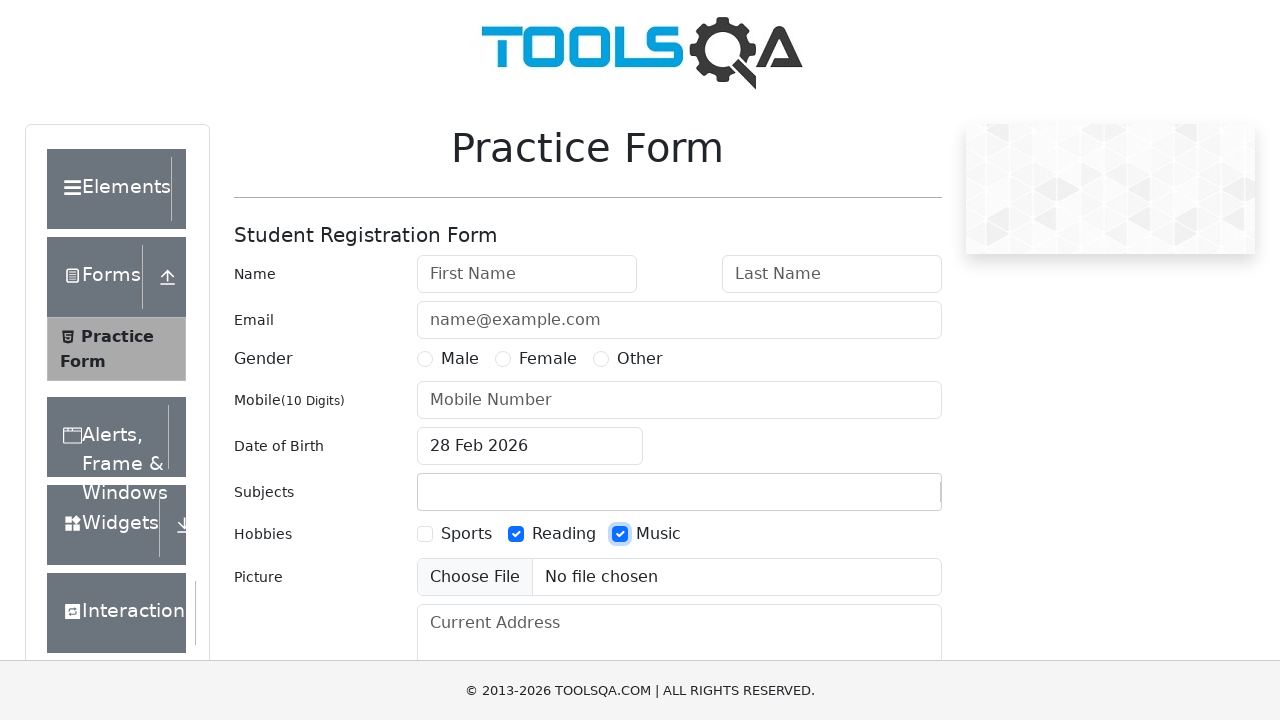